Tests the add-to-cart functionality on a demo e-commerce site by clicking add to cart on a product, verifying the cart opens, and checking that the product in the cart matches the product that was added.

Starting URL: https://www.bstackdemo.com

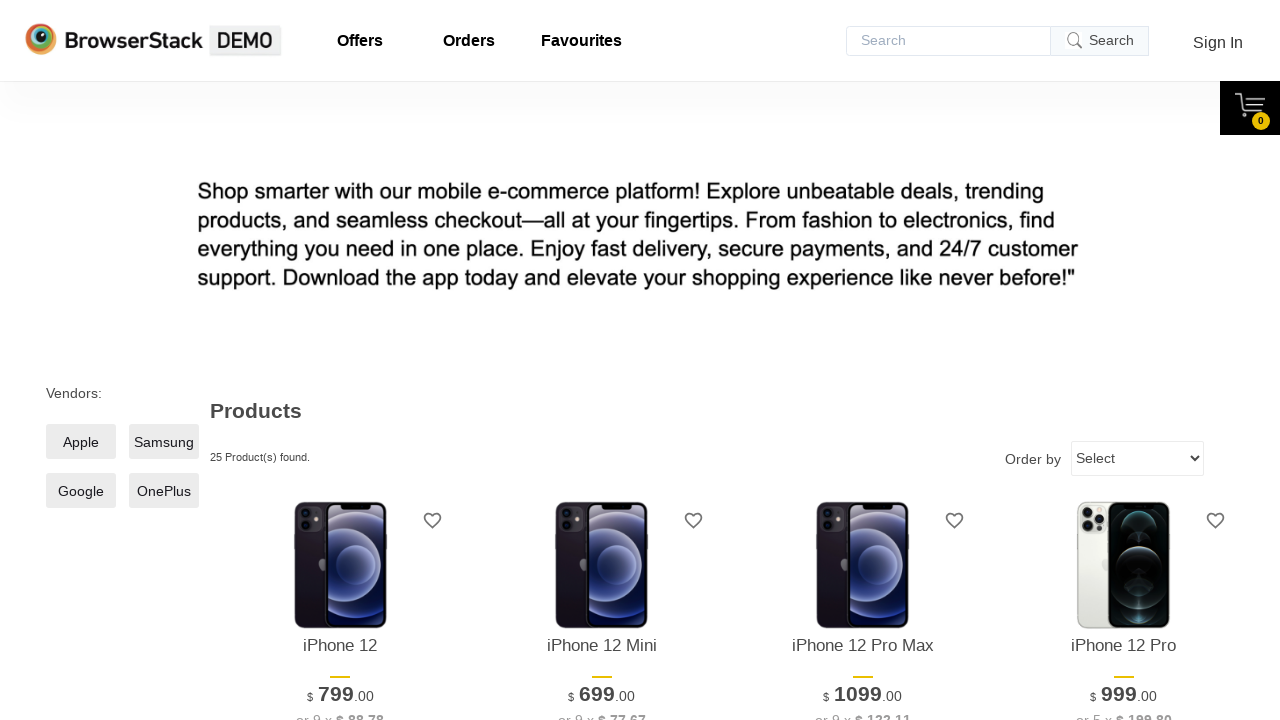

Page loaded (domcontentloaded state)
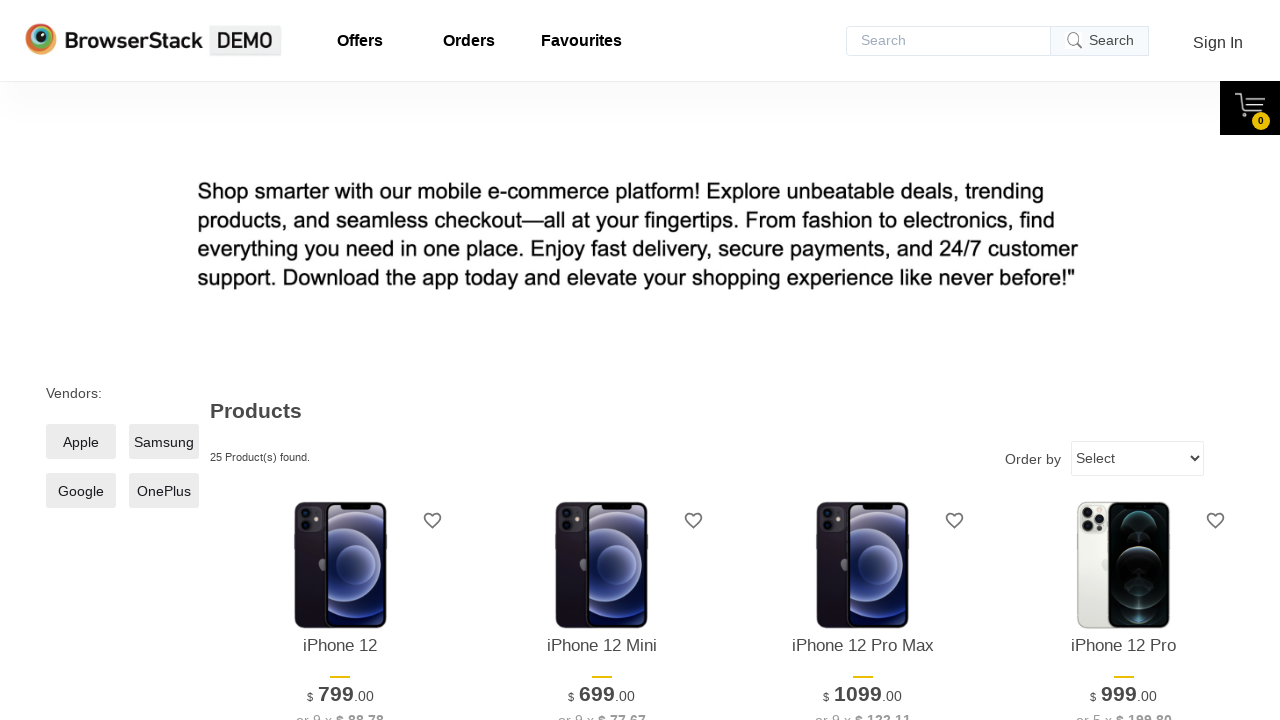

Verified page title contains 'StackDemo'
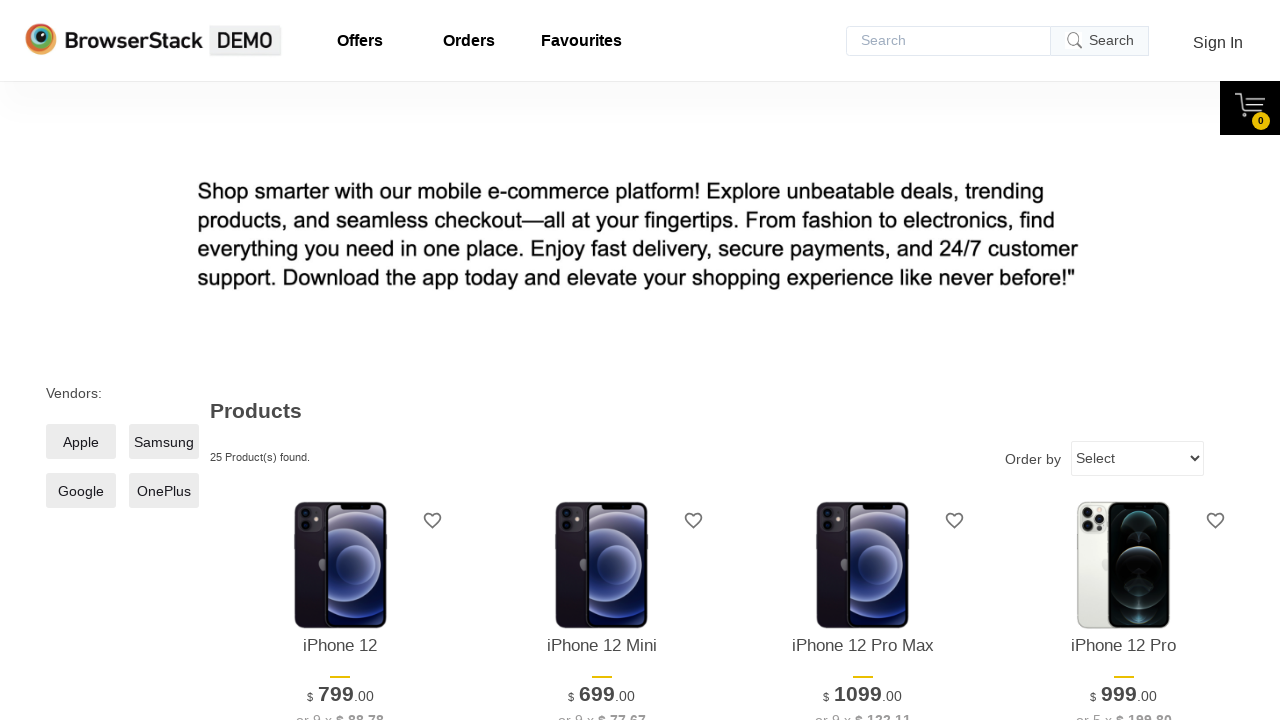

Retrieved product name from first product on screen
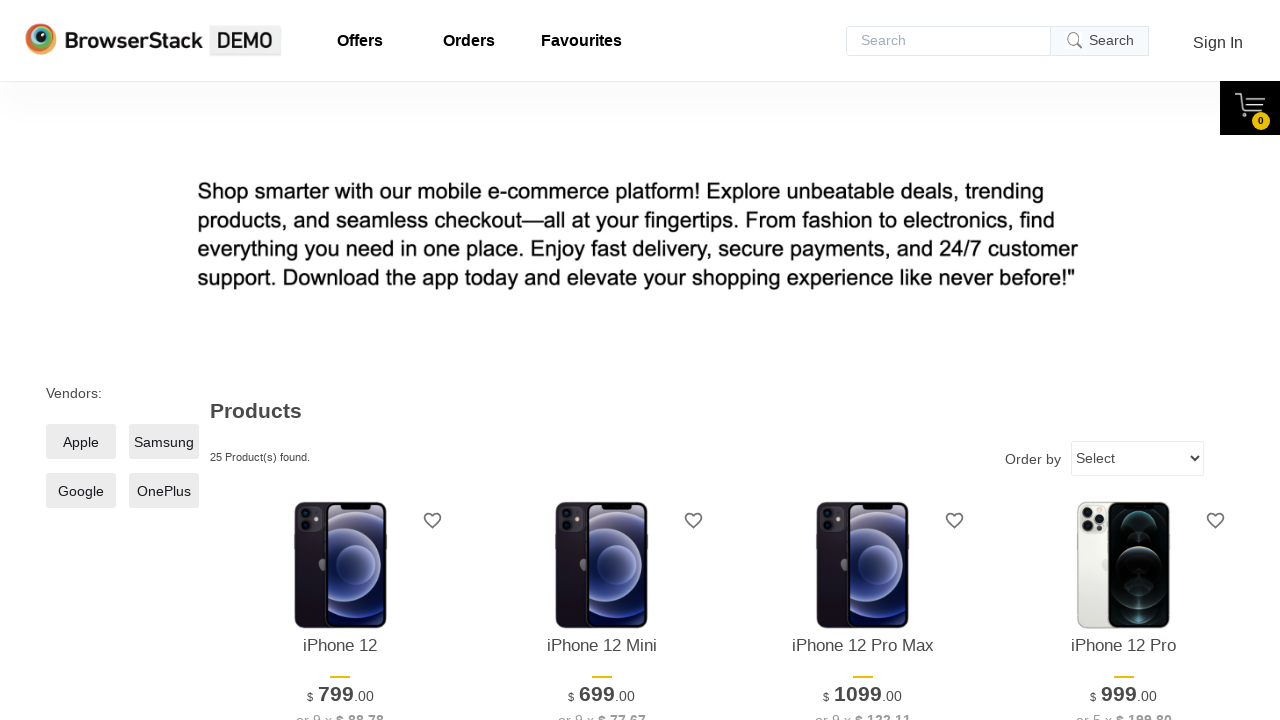

Clicked 'Add to Cart' button for first product at (340, 361) on xpath=//*[@id='1']/div[4]
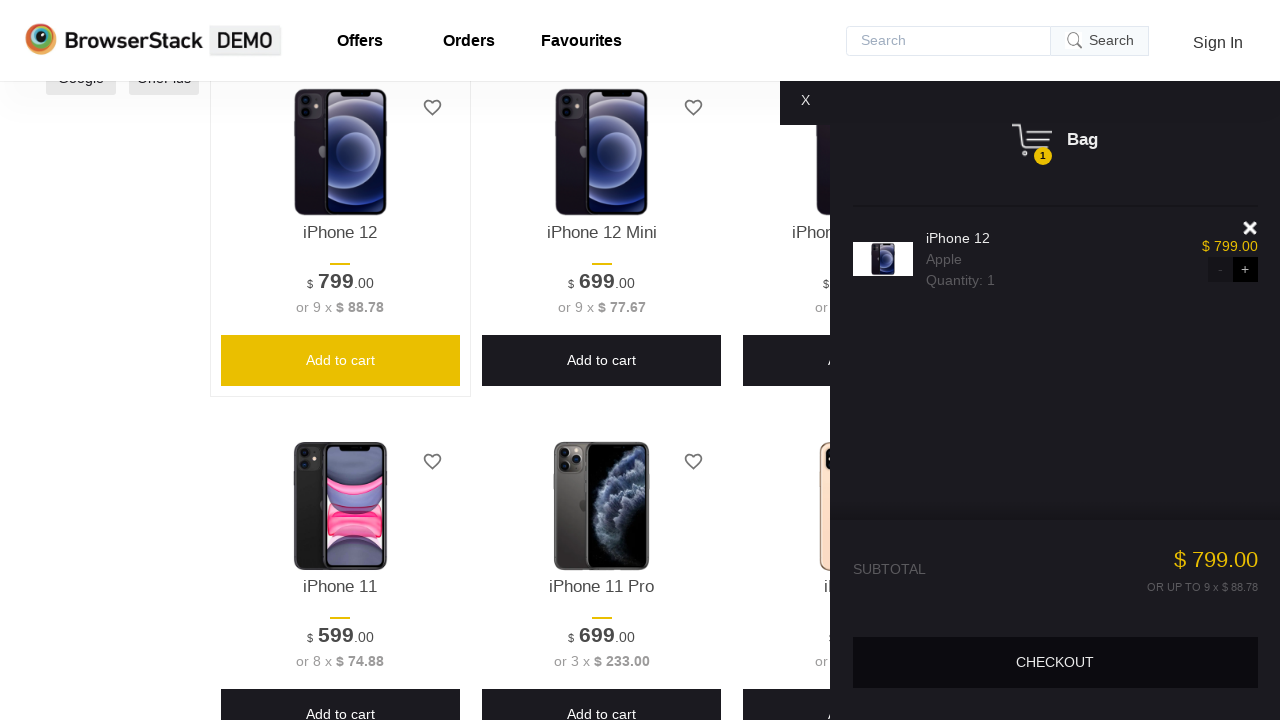

Cart content became visible
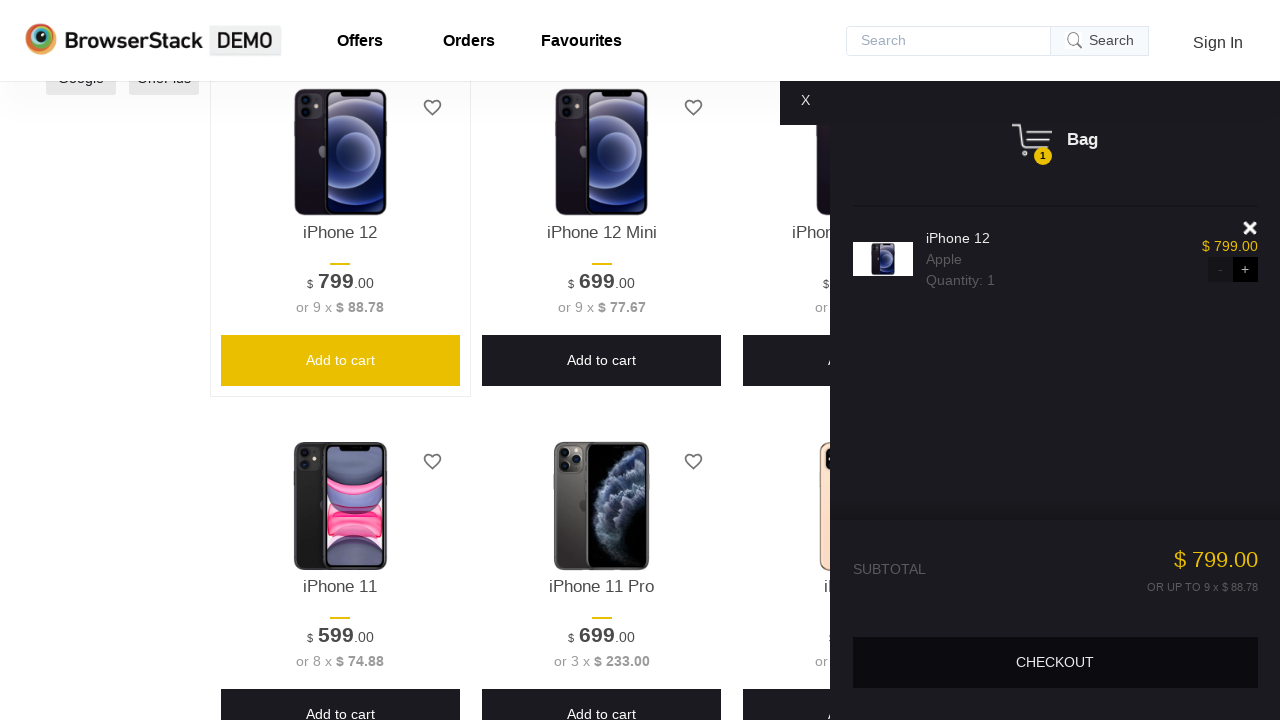

Verified cart content is visible
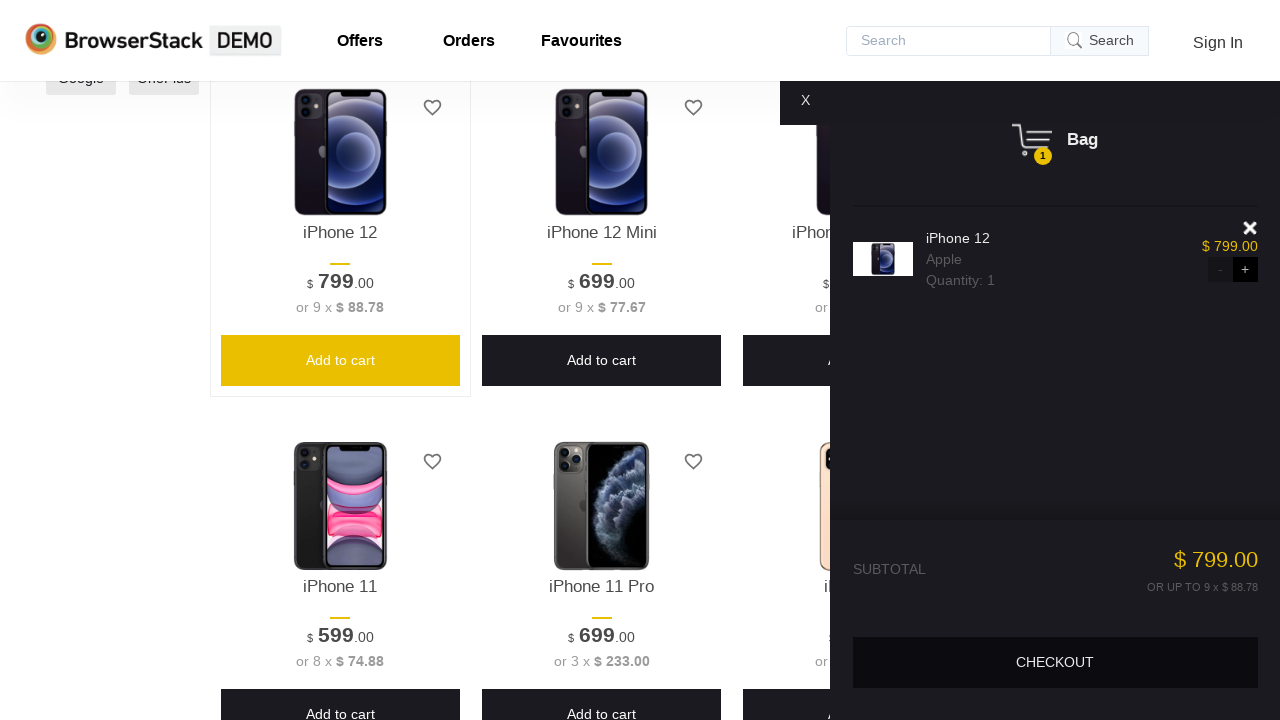

Retrieved product name from cart
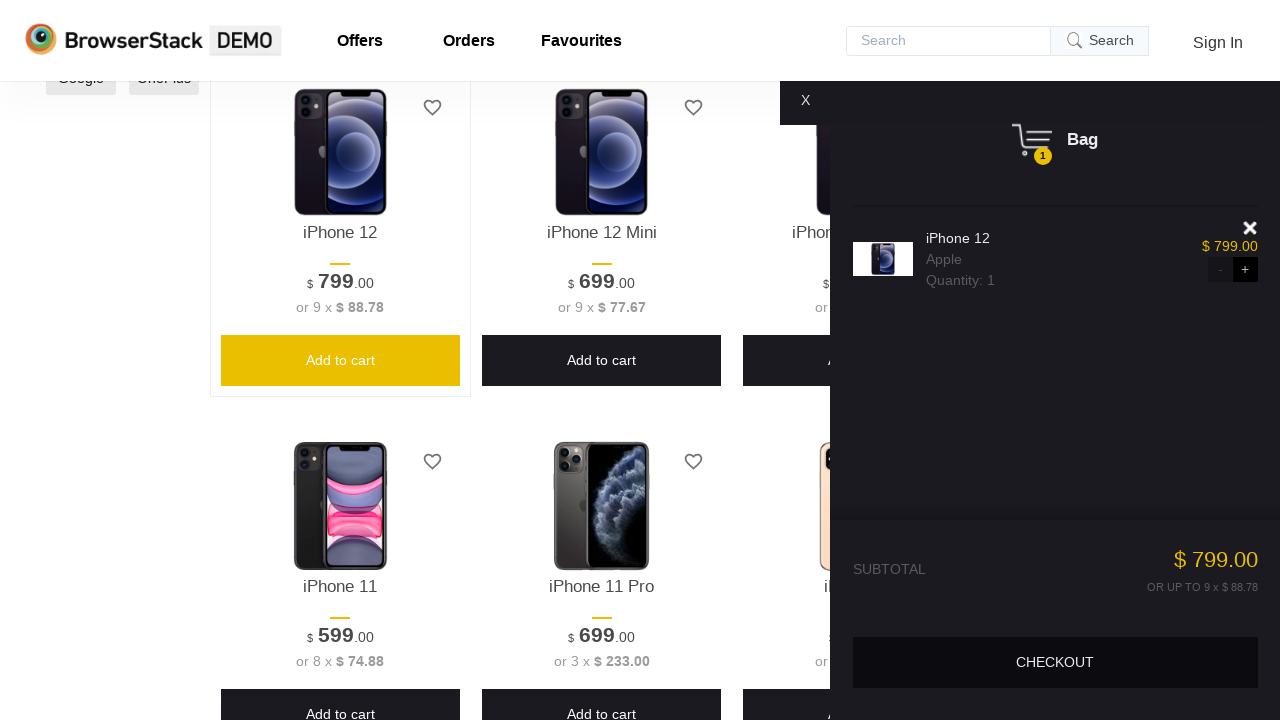

Verified product in cart matches product that was added
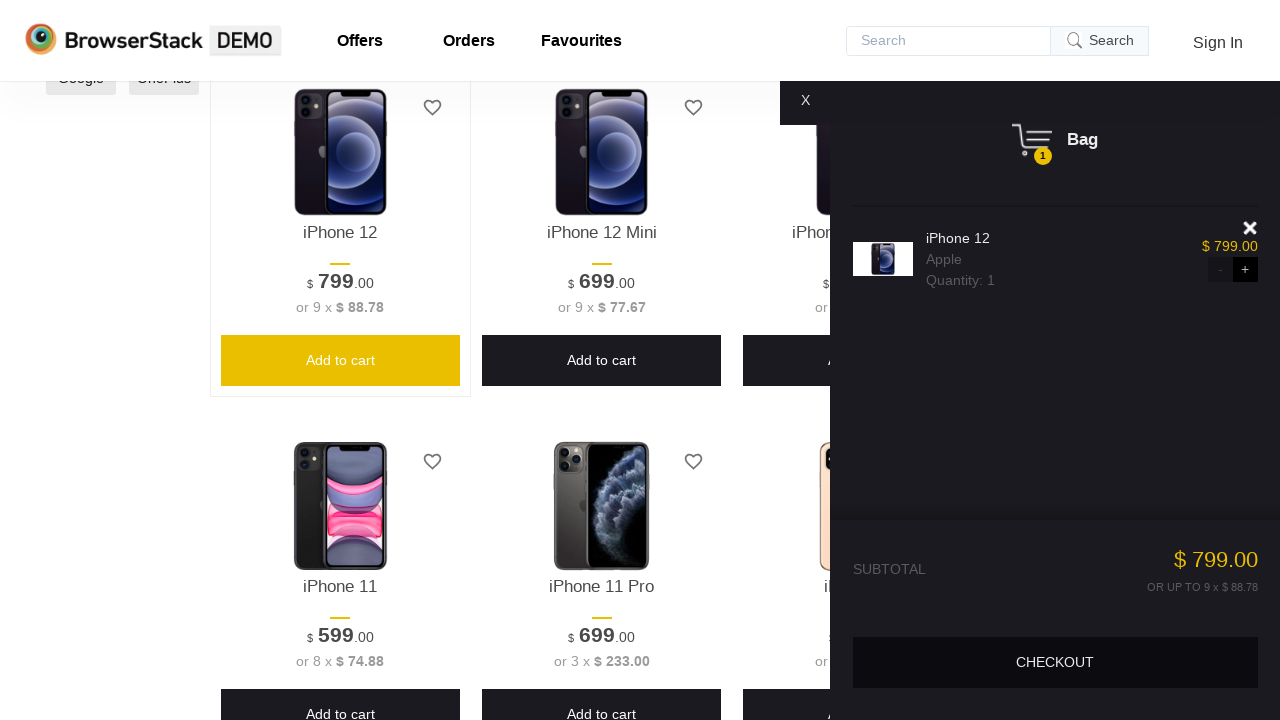

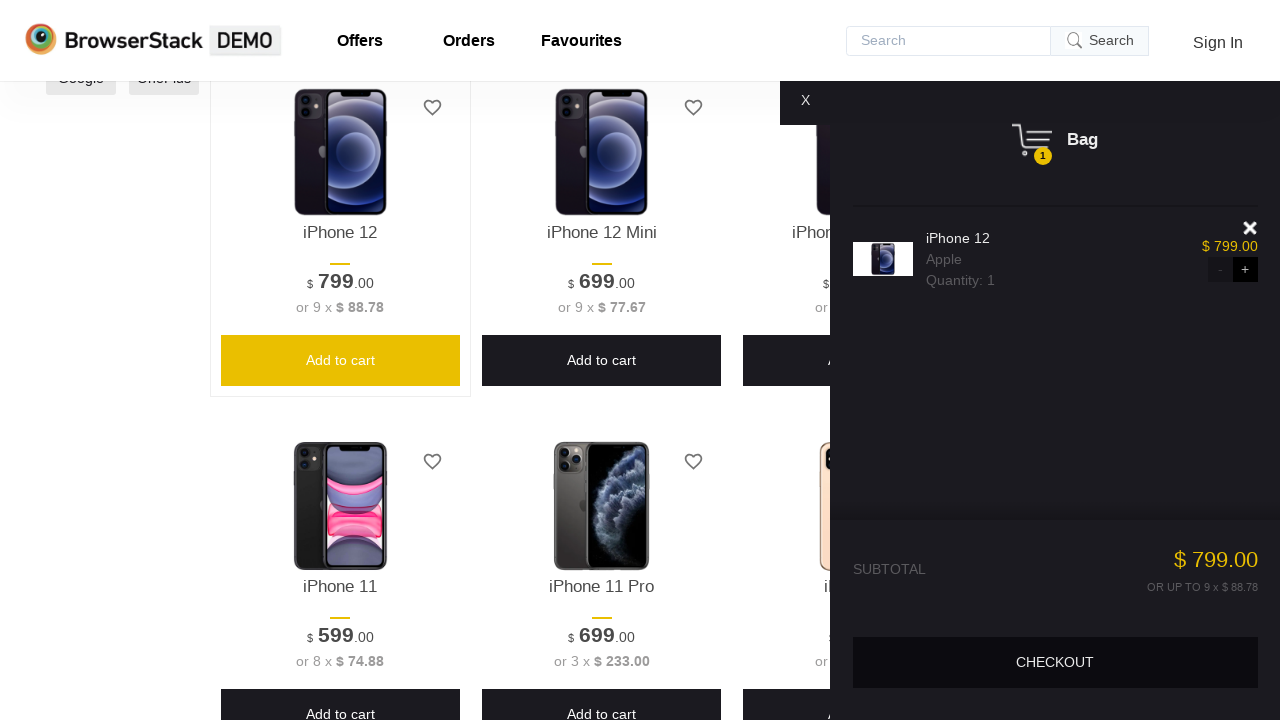